Navigates to the login practice page and verifies the page title matches the expected value

Starting URL: https://rahulshettyacademy.com/loginpagePractise/

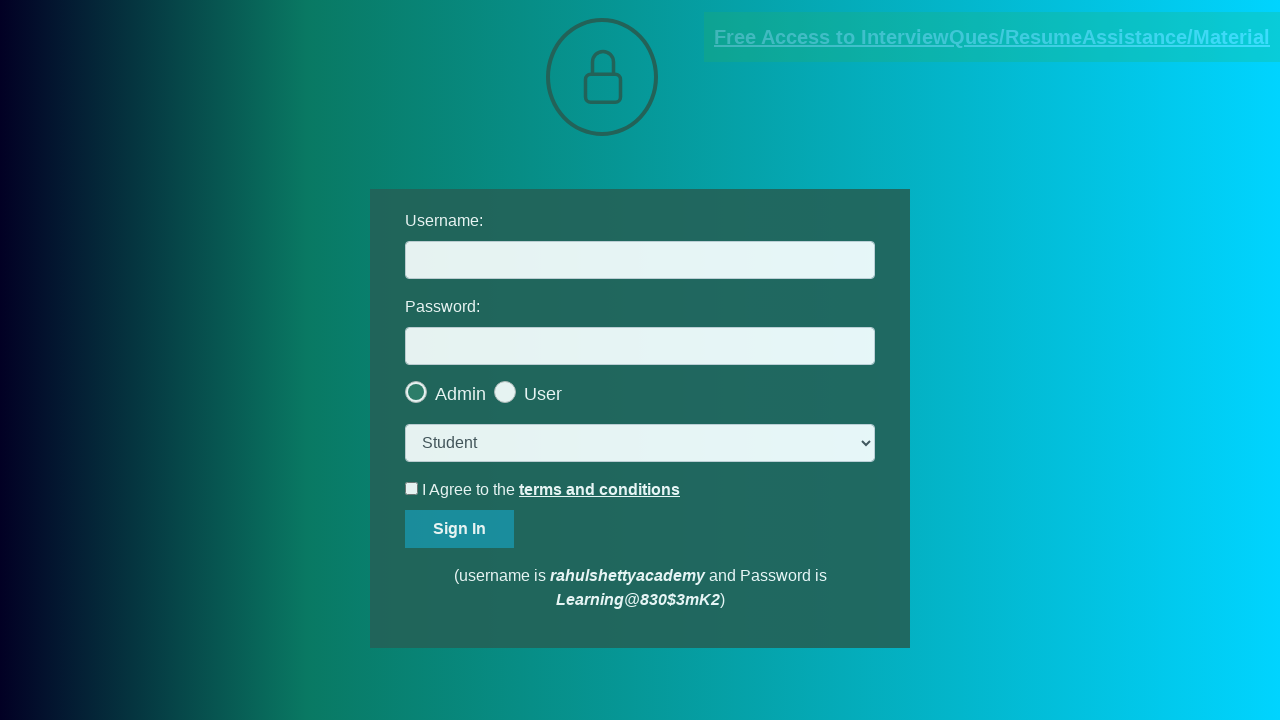

Navigated to login practice page
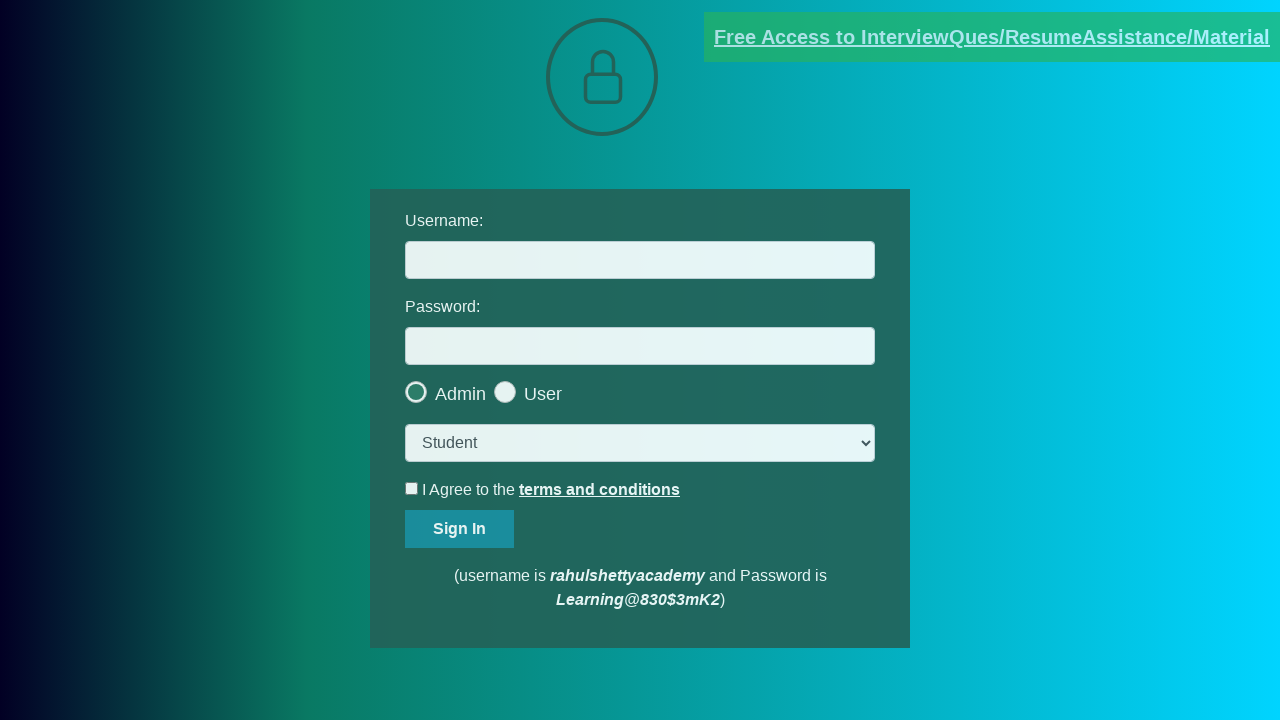

Verified page title matches 'LoginPage Practise | Rahul Shetty Academy'
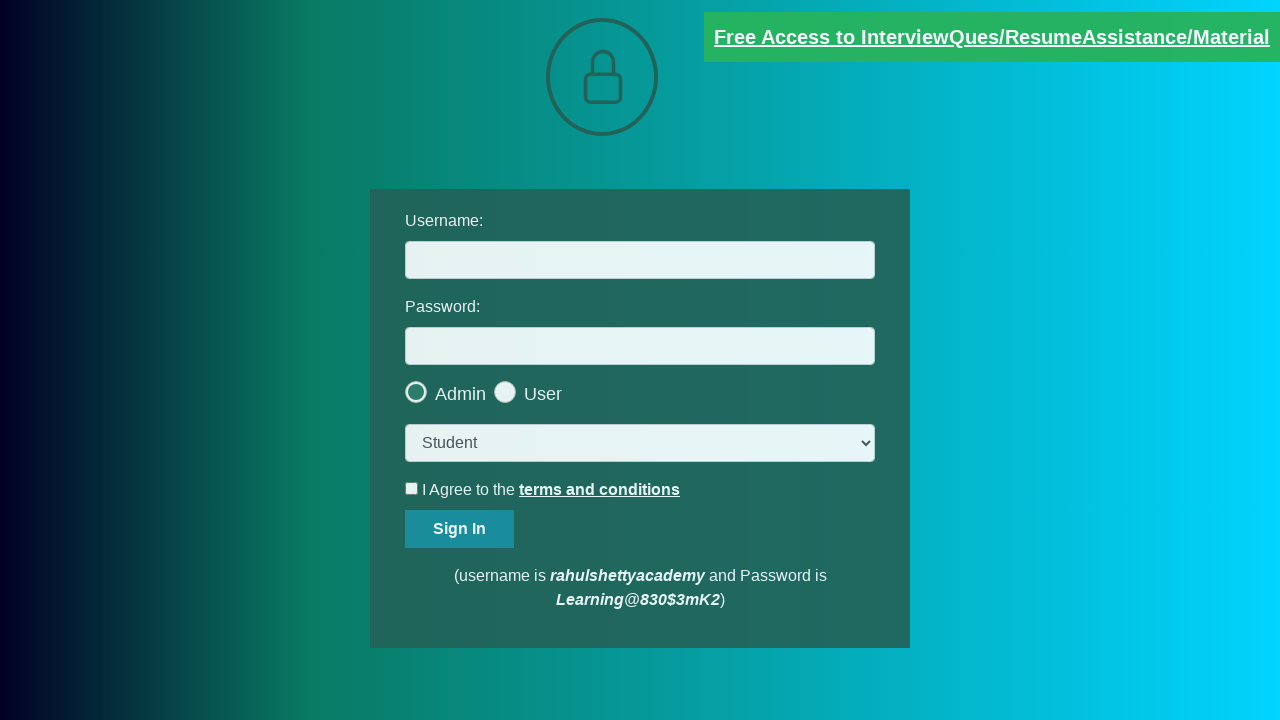

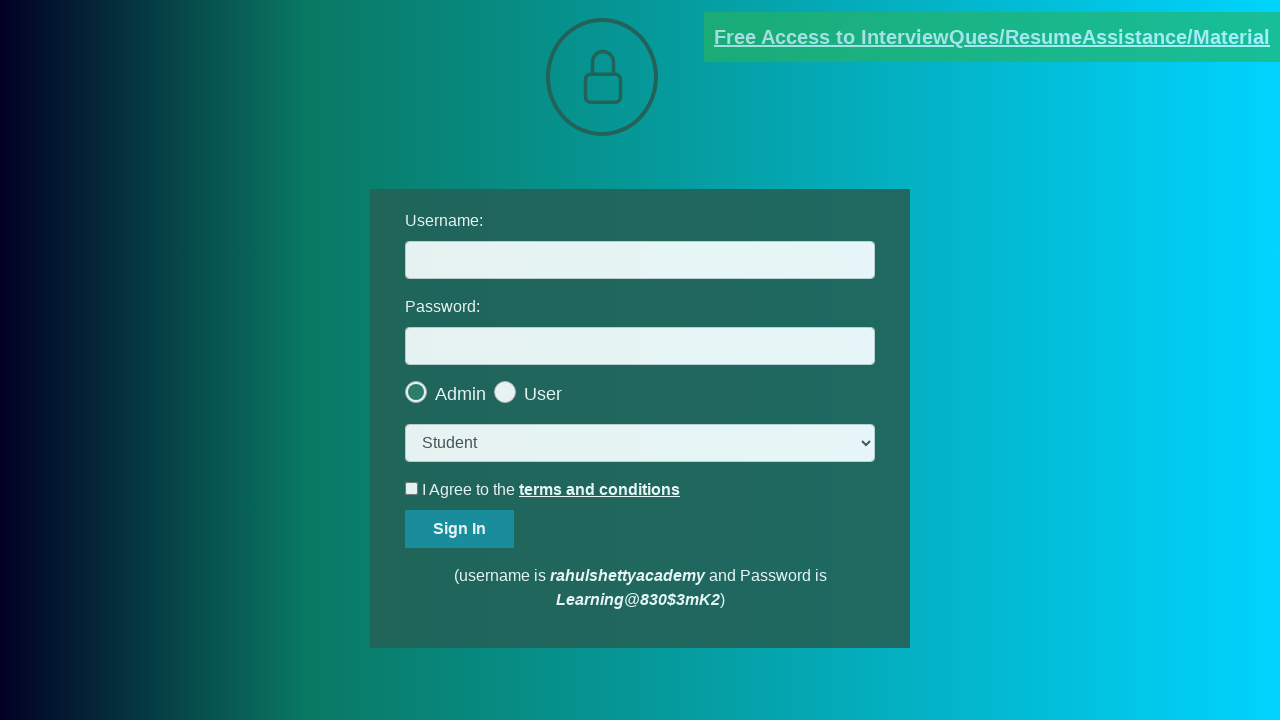